Tests browser window handling by navigating to open a new window, switching to the child window to read content, then switching back to the parent window to read its content.

Starting URL: http://the-internet.herokuapp.com/

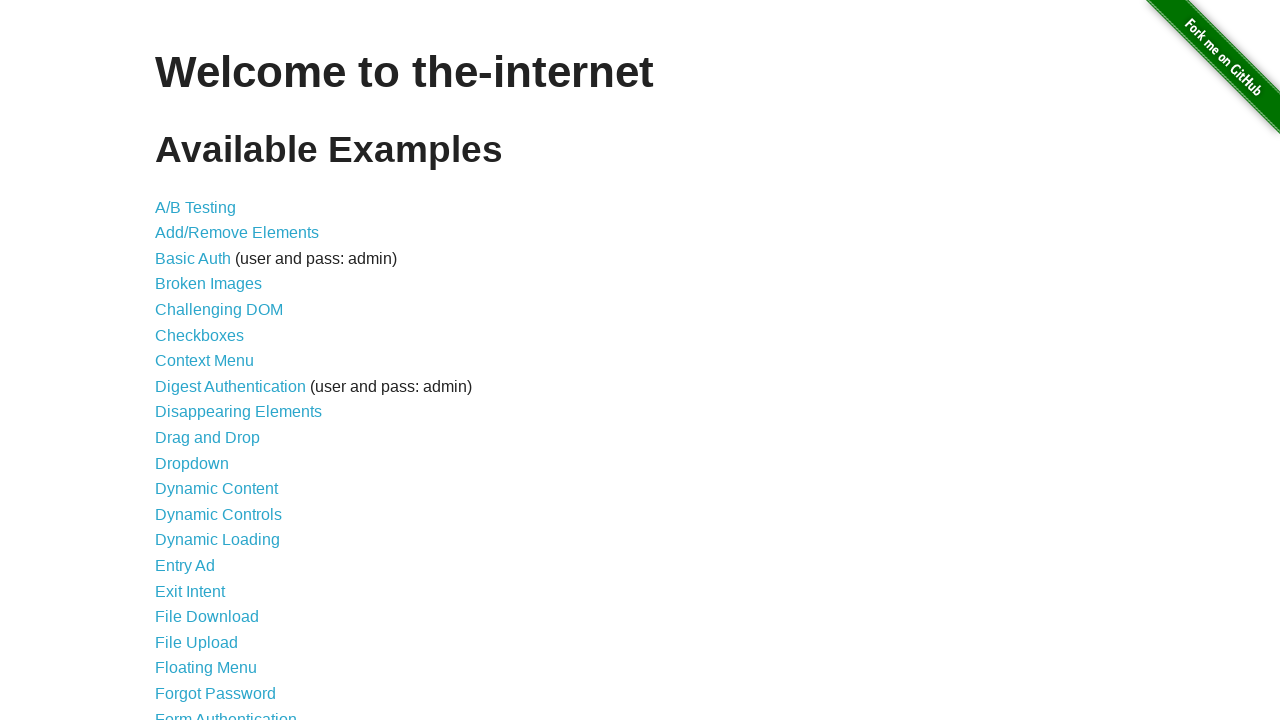

Clicked on 'Multiple Windows' link at (218, 369) on a[href='/windows']
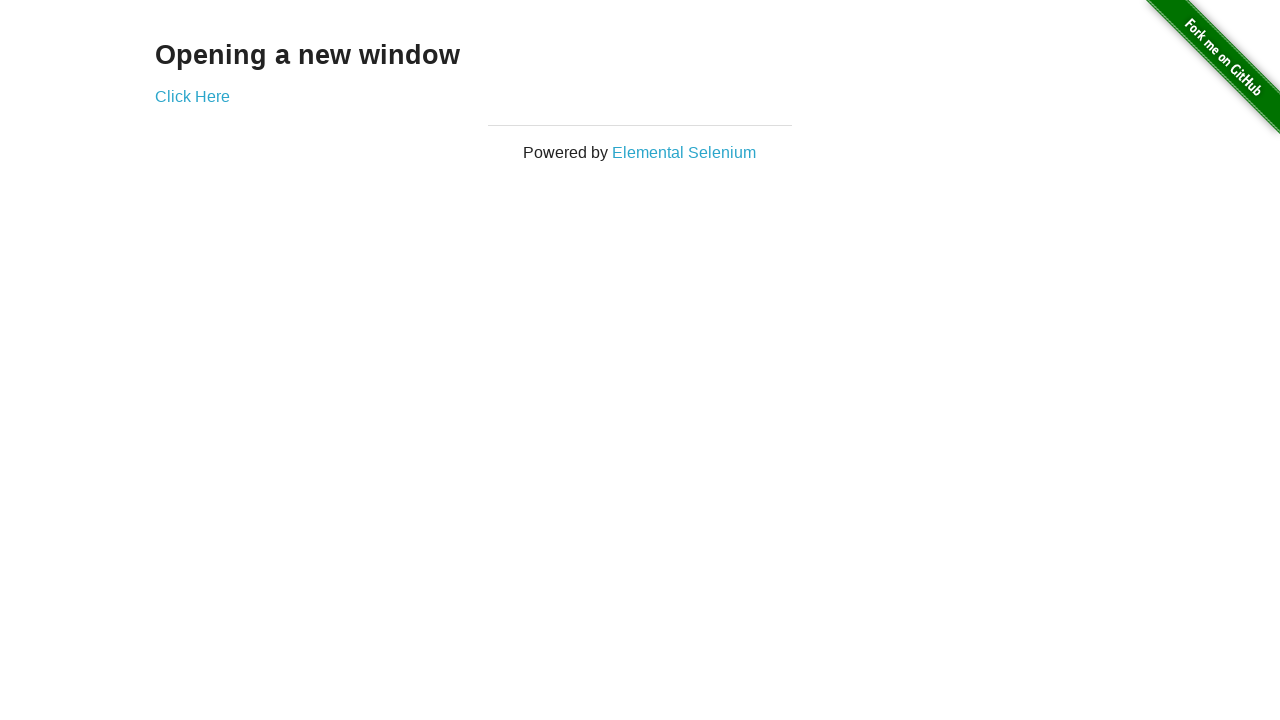

Clicked 'Click Here' to open new window at (192, 96) on a[href='/windows/new']
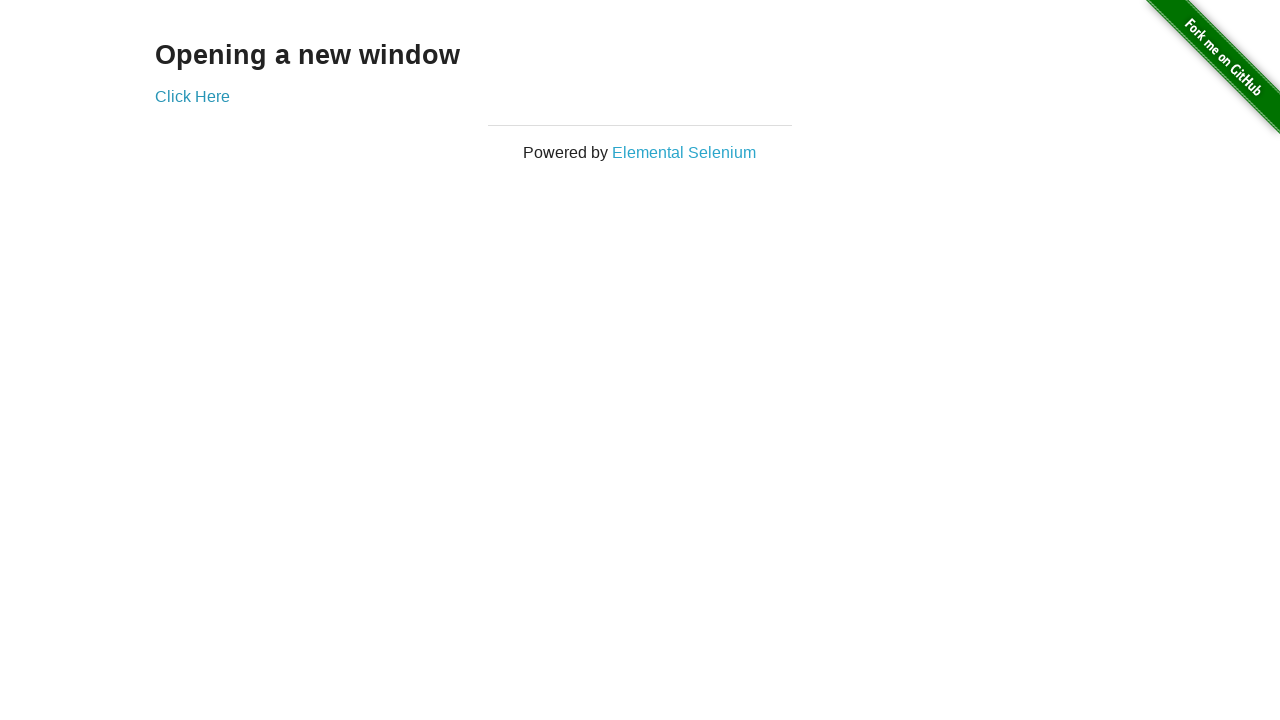

Switched to child window context
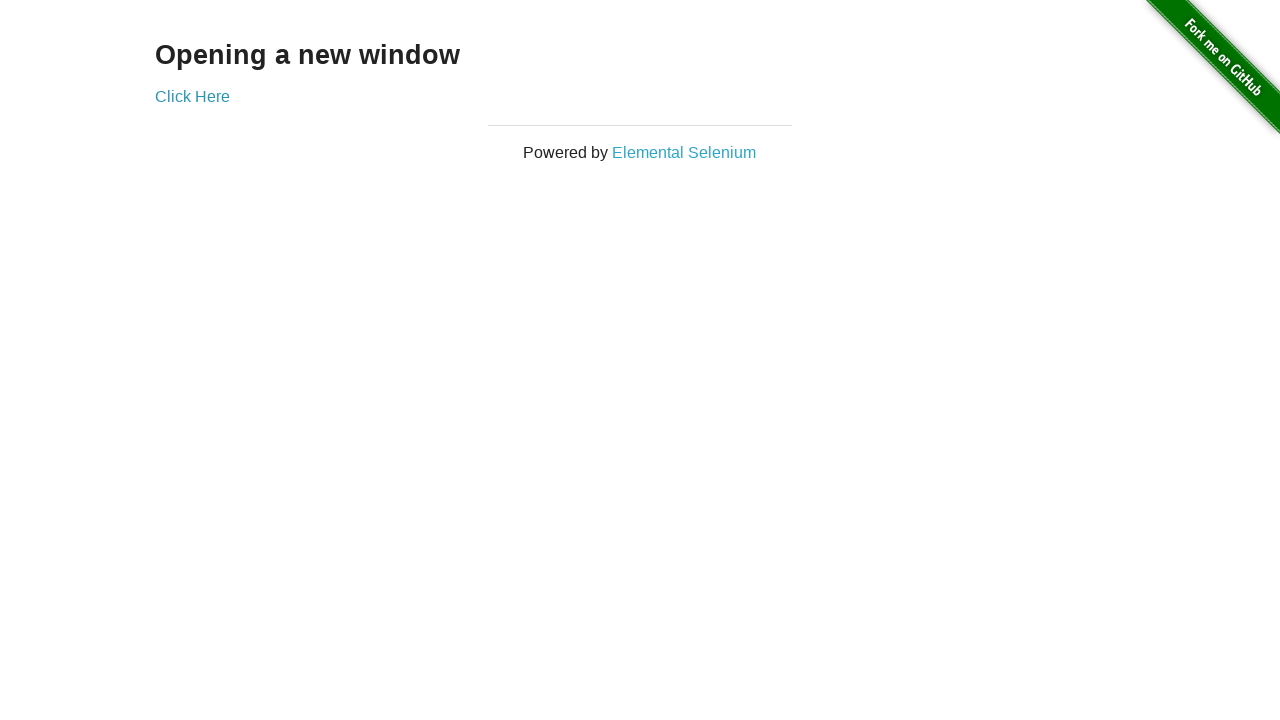

Child window content loaded
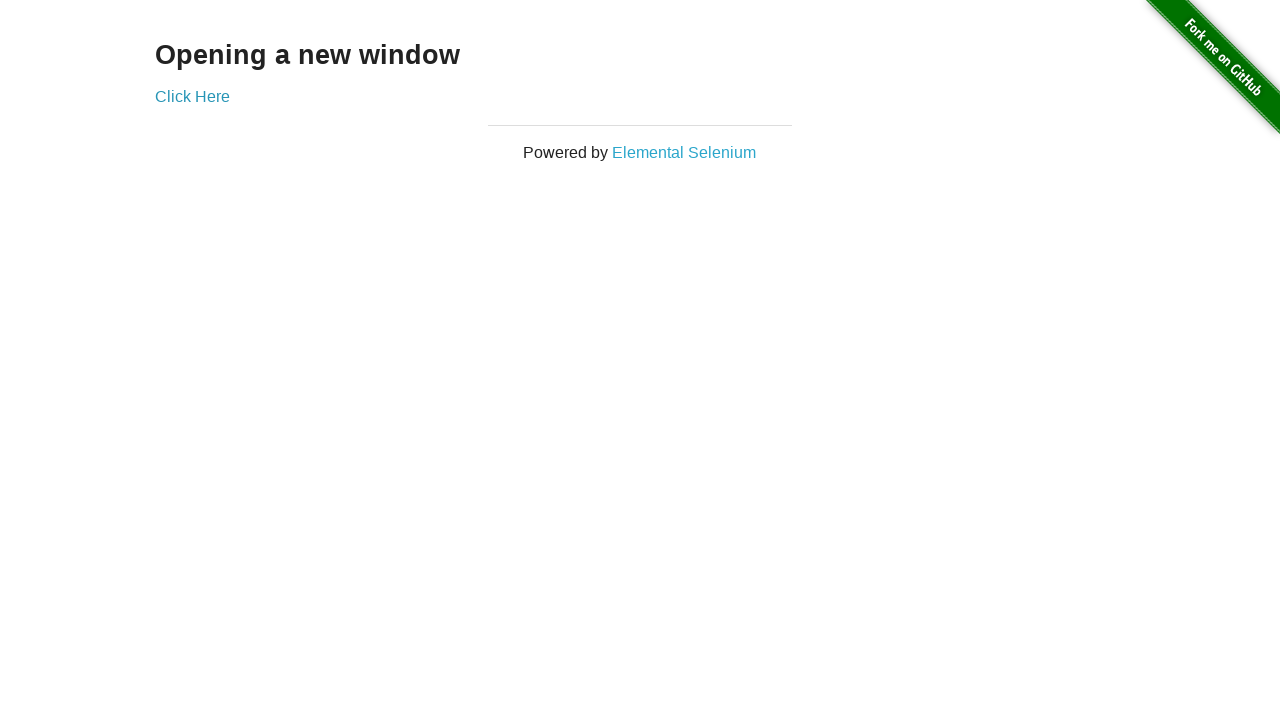

Read child window content: '
  New Window
'
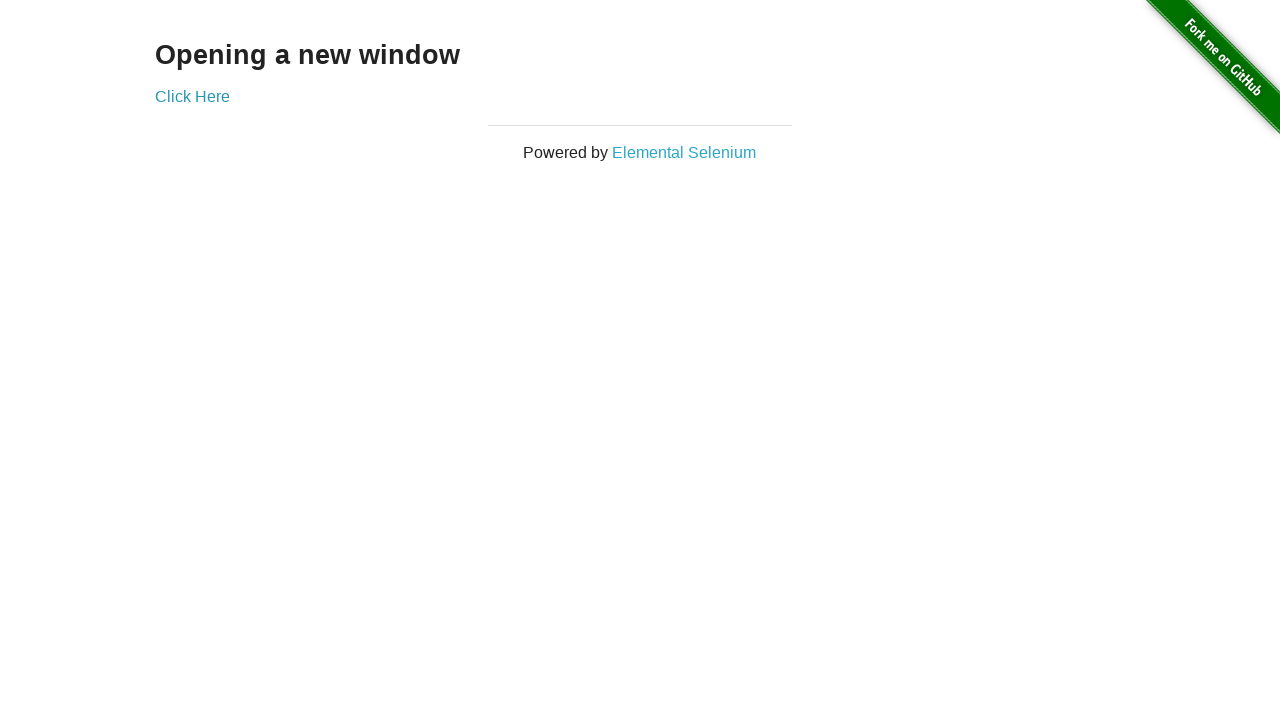

Switched back to parent window and read content: 'Opening a new window'
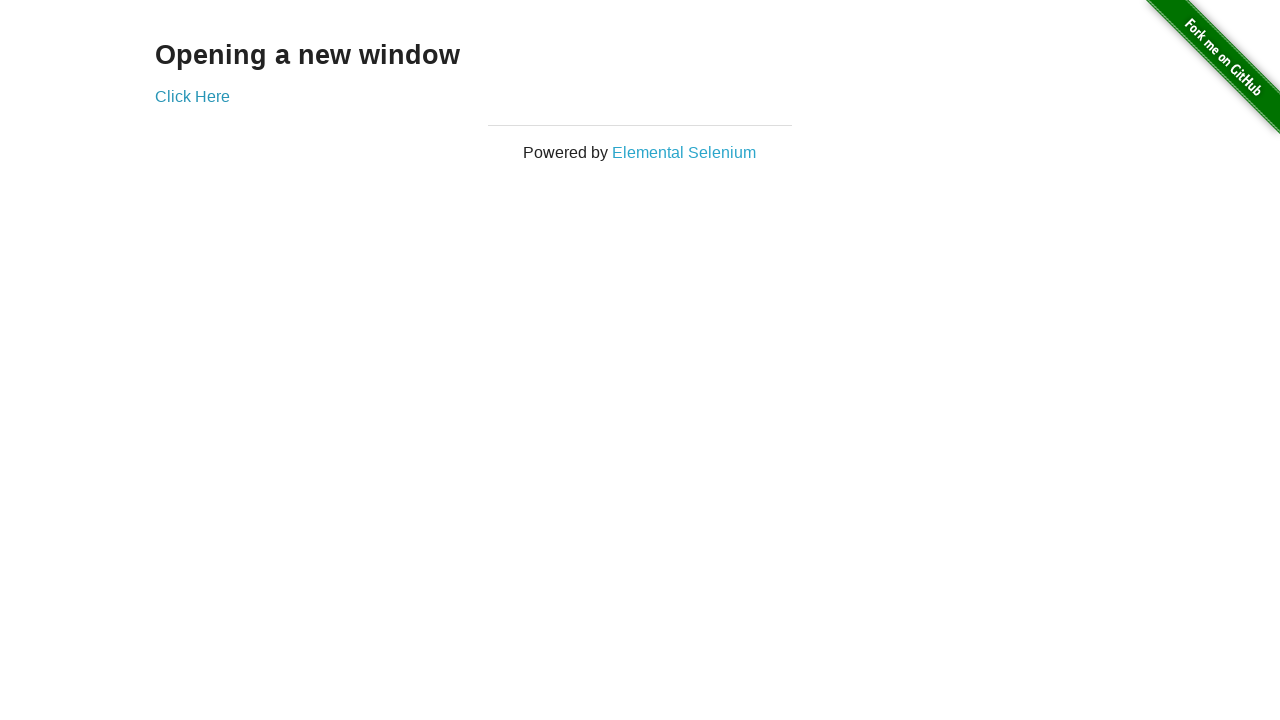

Closed child window
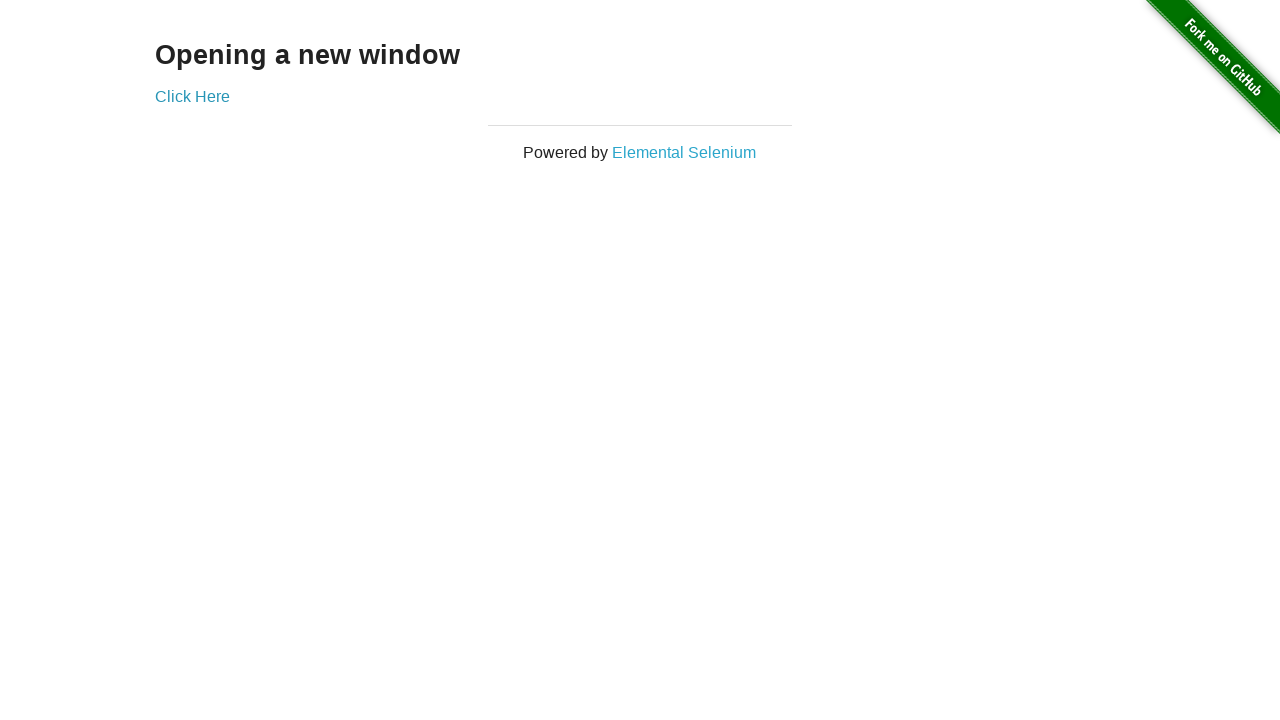

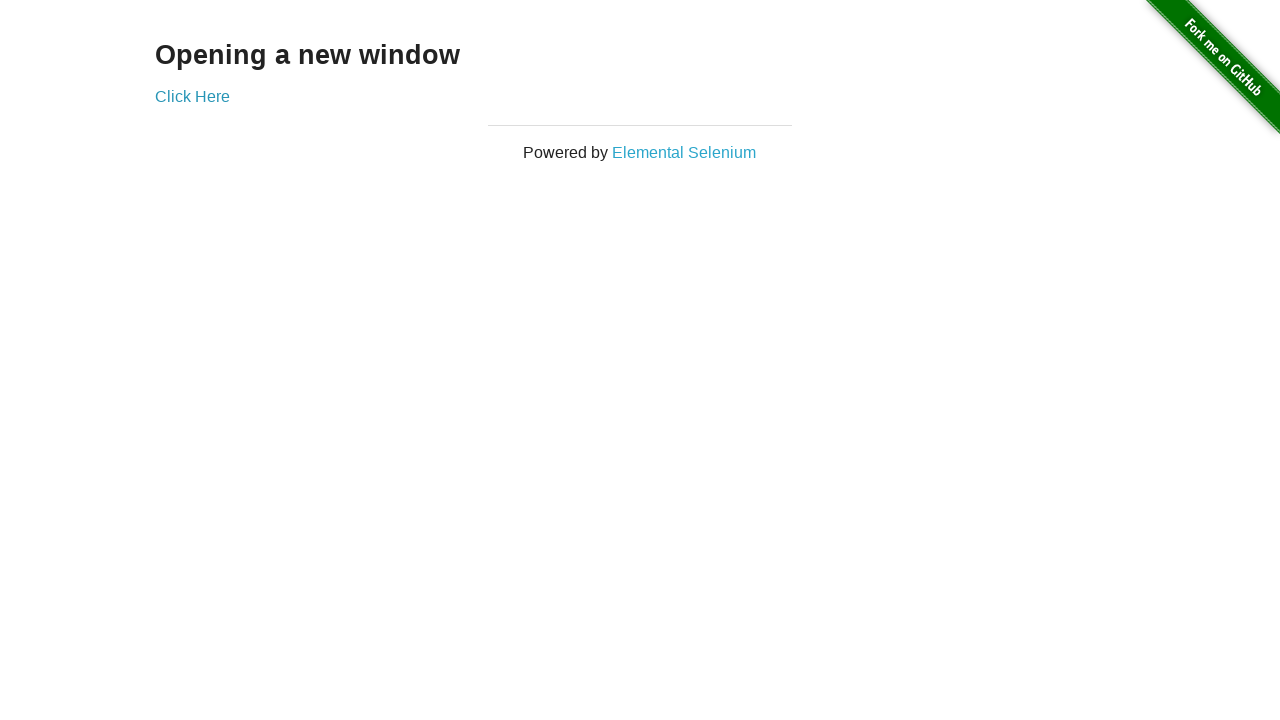